Tests JavaScript Alert functionality by clicking the alert button, verifying the alert text, and accepting it

Starting URL: https://the-internet.herokuapp.com/javascript_alerts

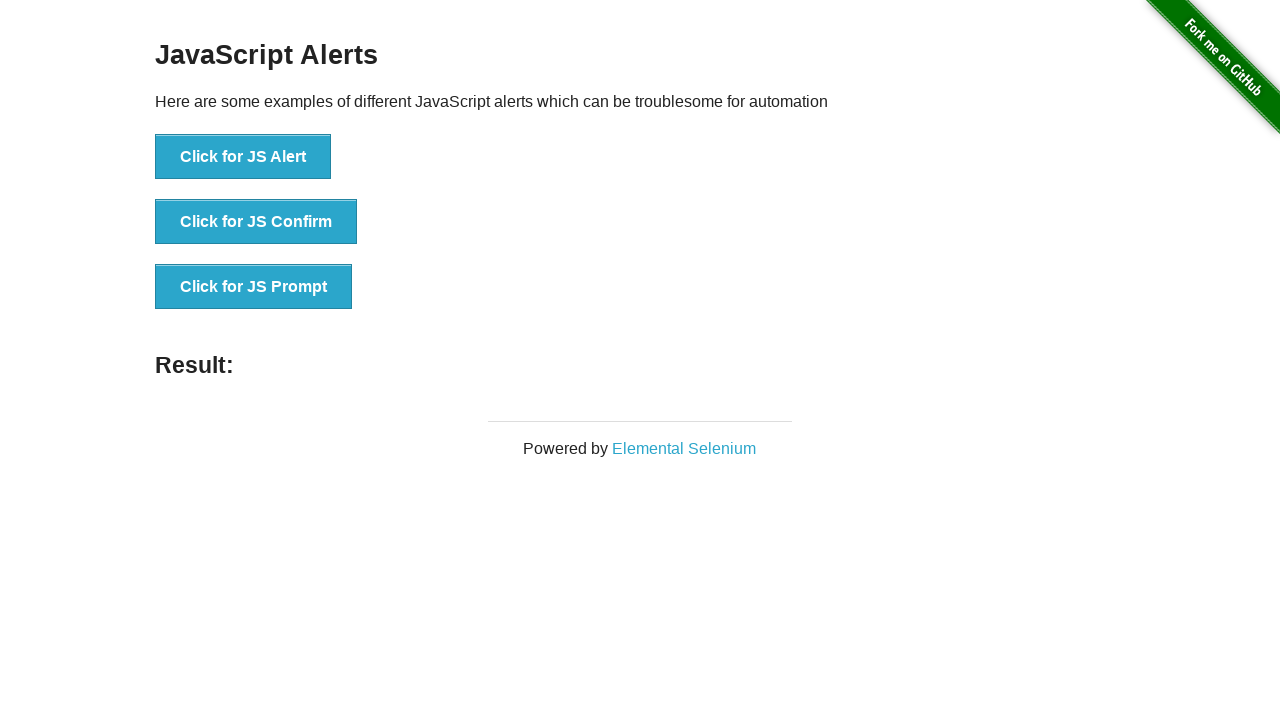

Navigated to JavaScript alerts test page
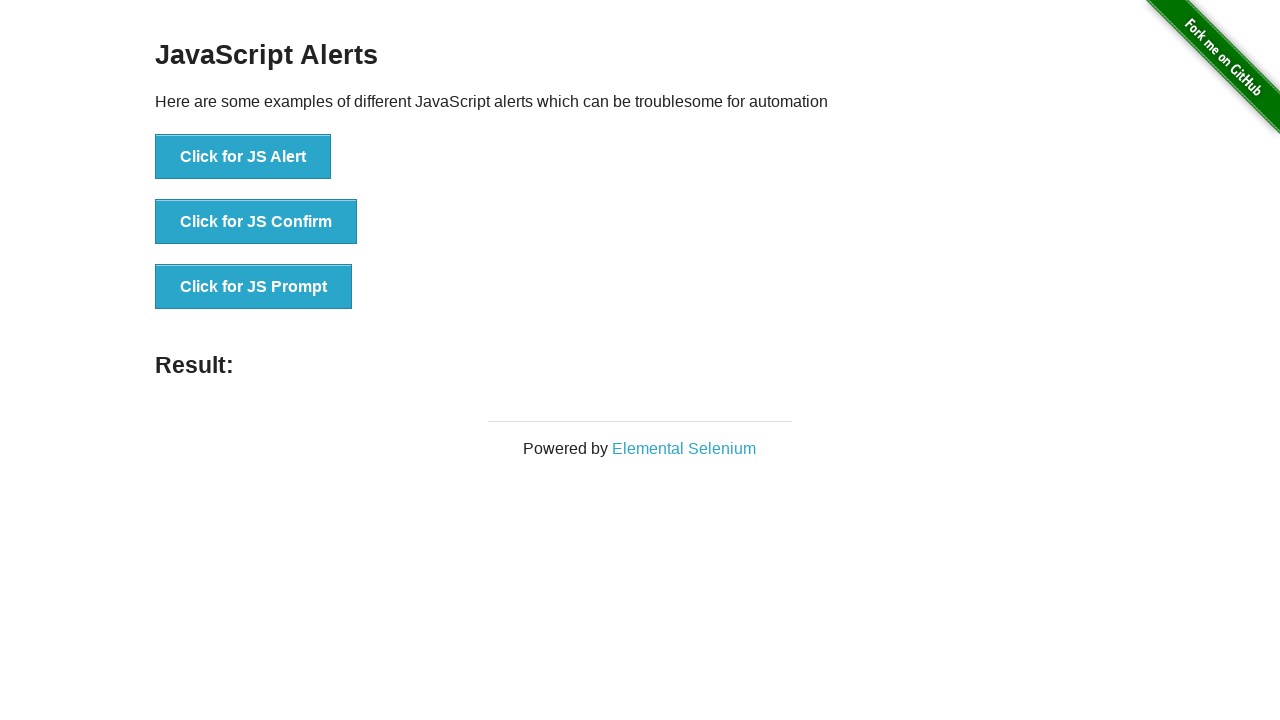

Registered dialog handler to verify and accept alerts
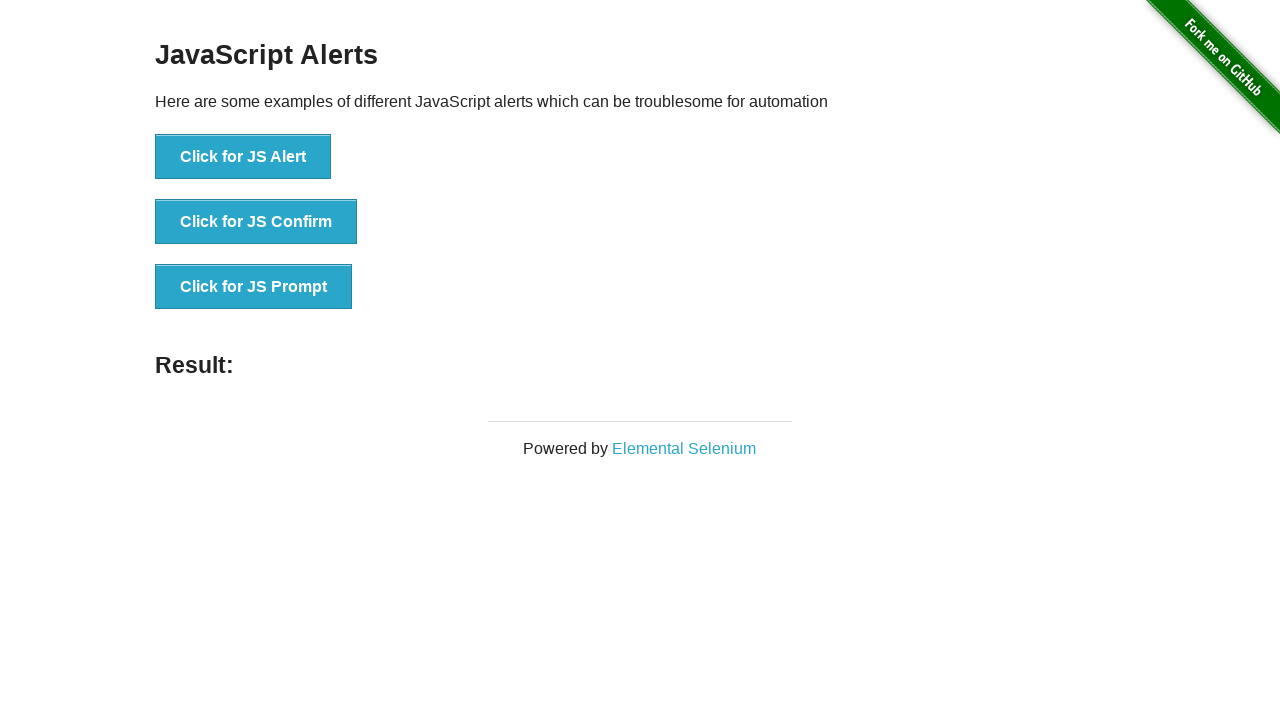

Clicked the JavaScript Alert button at (243, 157) on xpath=//*[text()='Click for JS Alert']
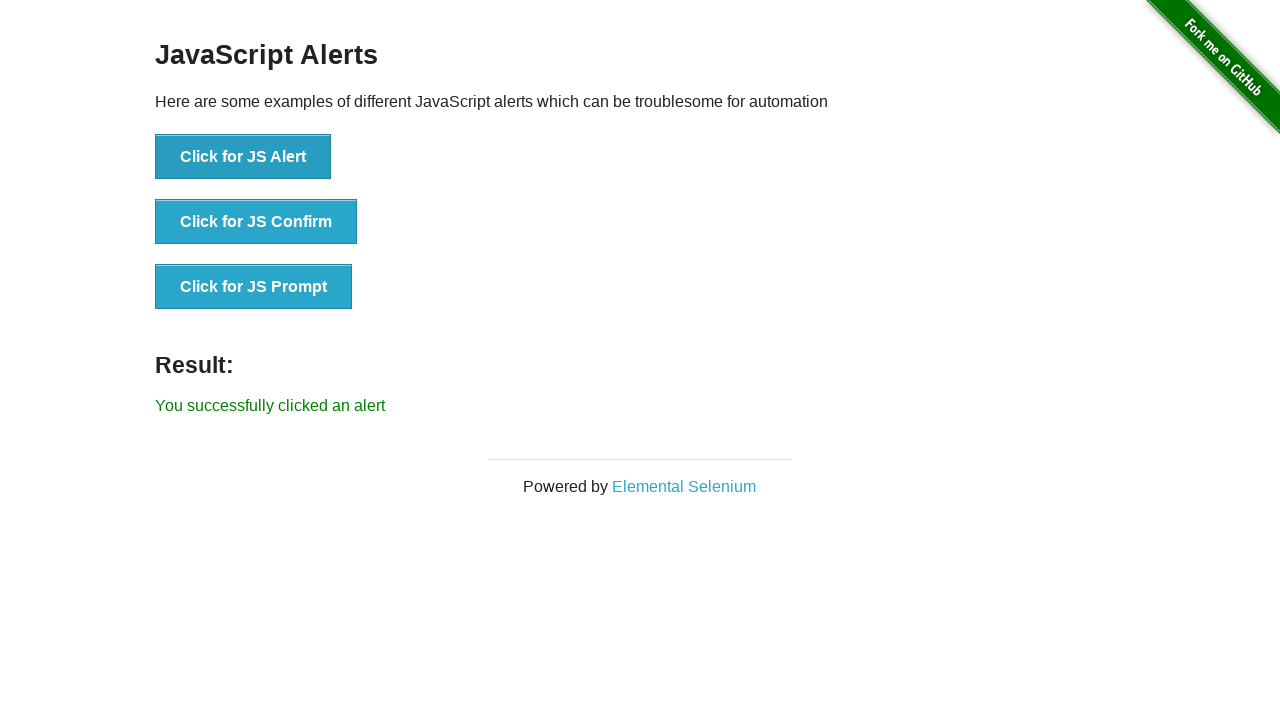

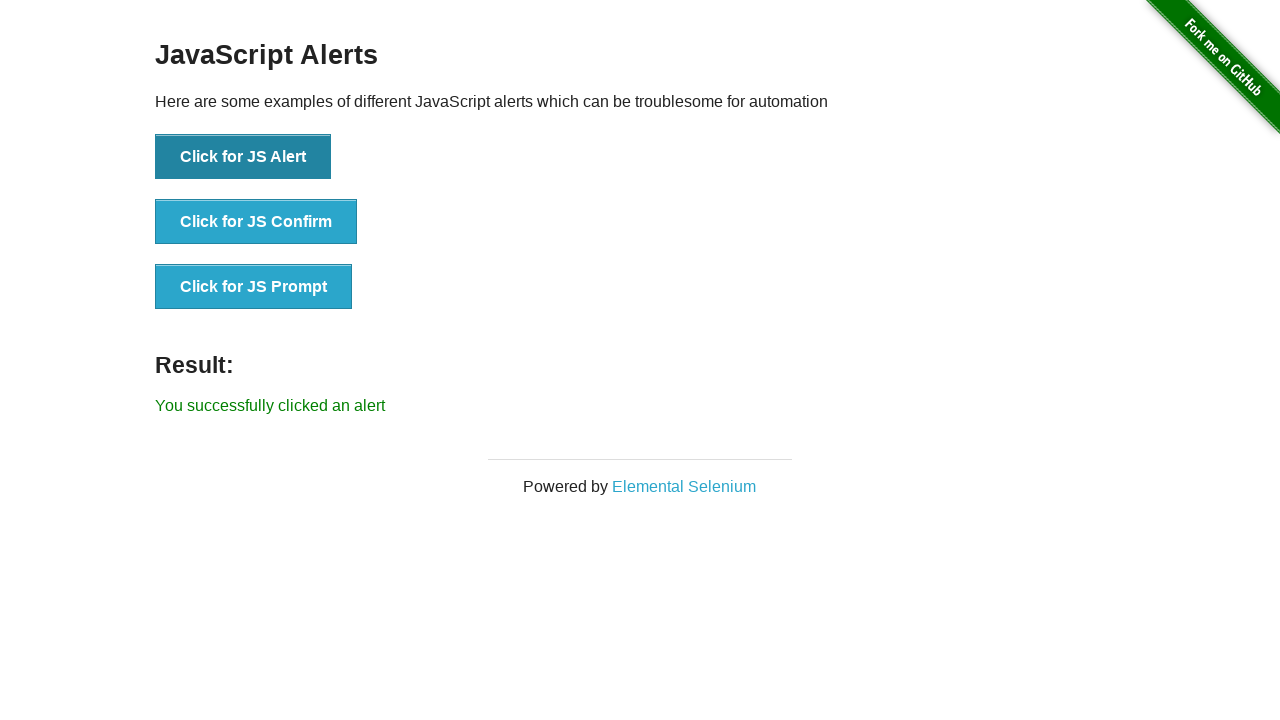